Tests the forgot password functionality by entering an email address to retrieve password and verifying the page response (which shows an internal server error on this test site)

Starting URL: https://the-internet.herokuapp.com/forgot_password

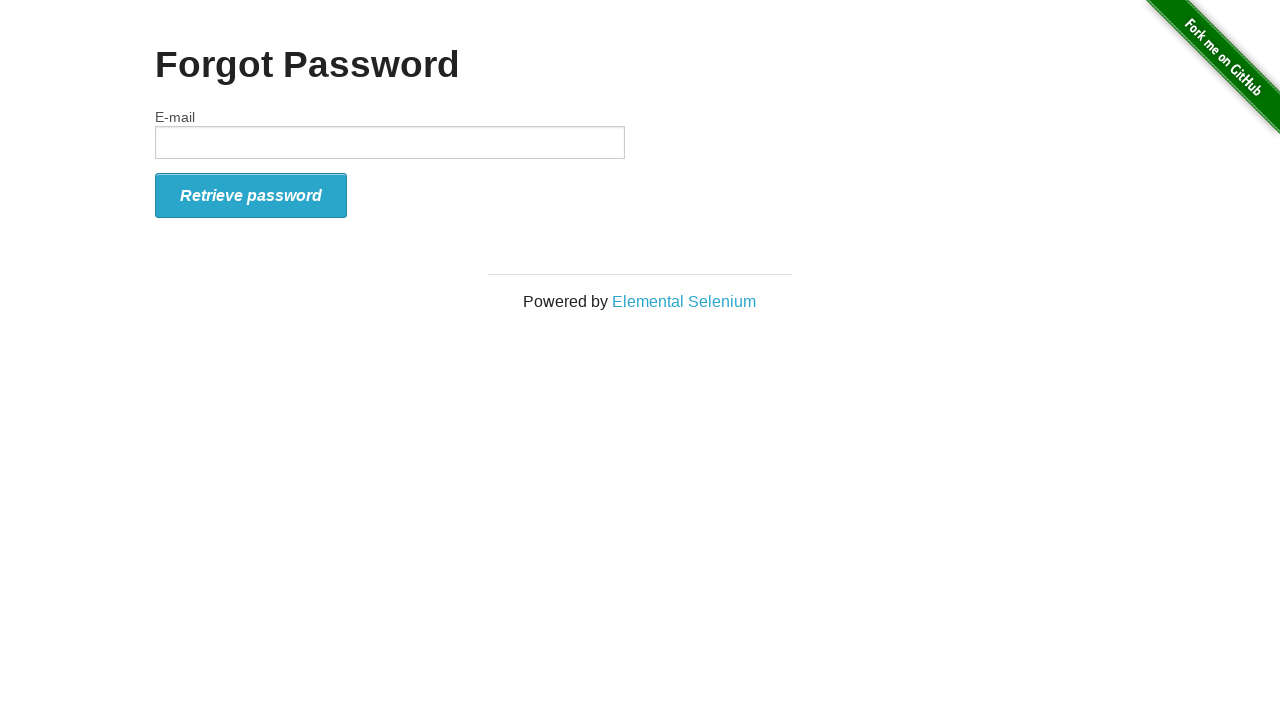

Filled email field with 'katya@bugbeat.com' on input#email
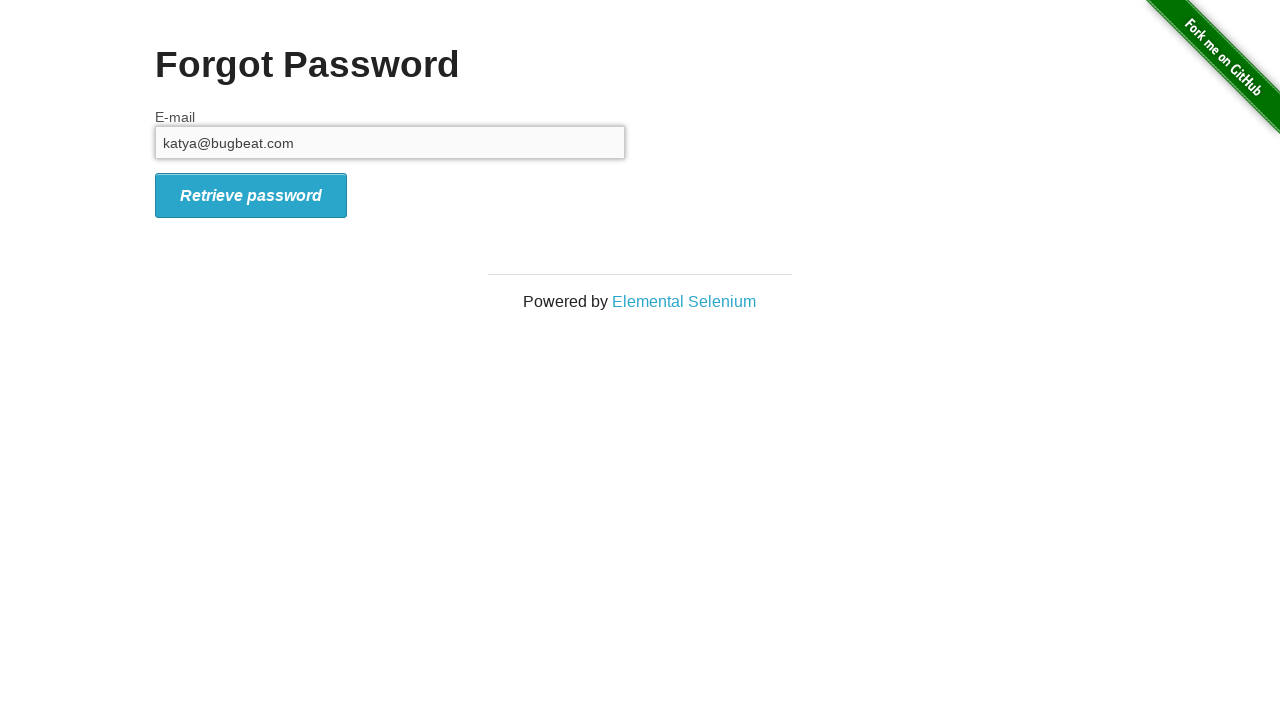

Clicked retrieve password button at (251, 195) on button#form_submit
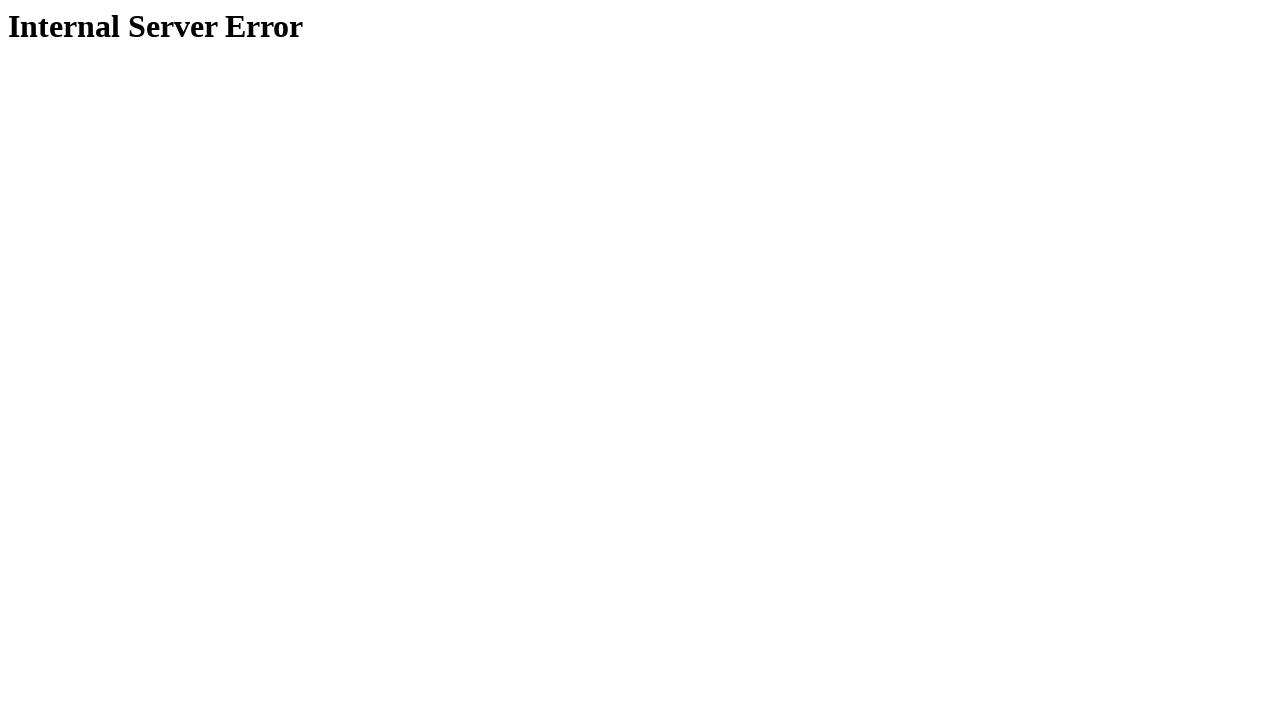

Response message appeared on page (internal server error displayed)
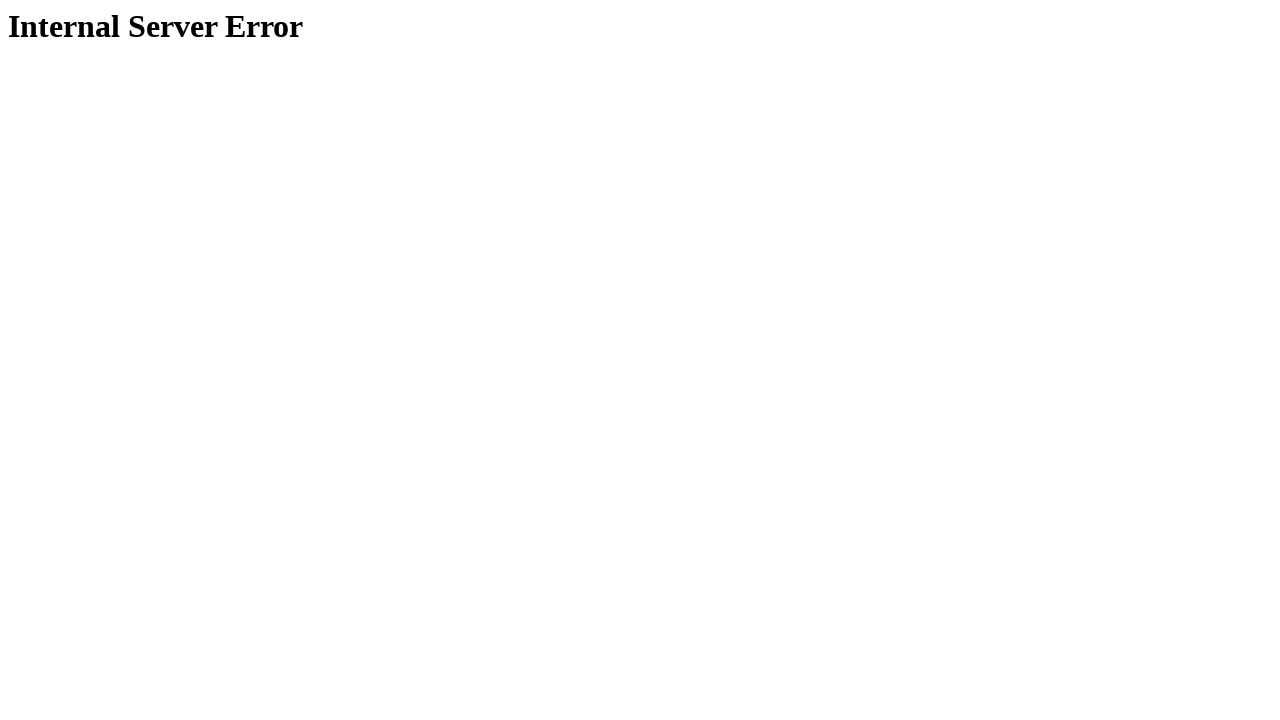

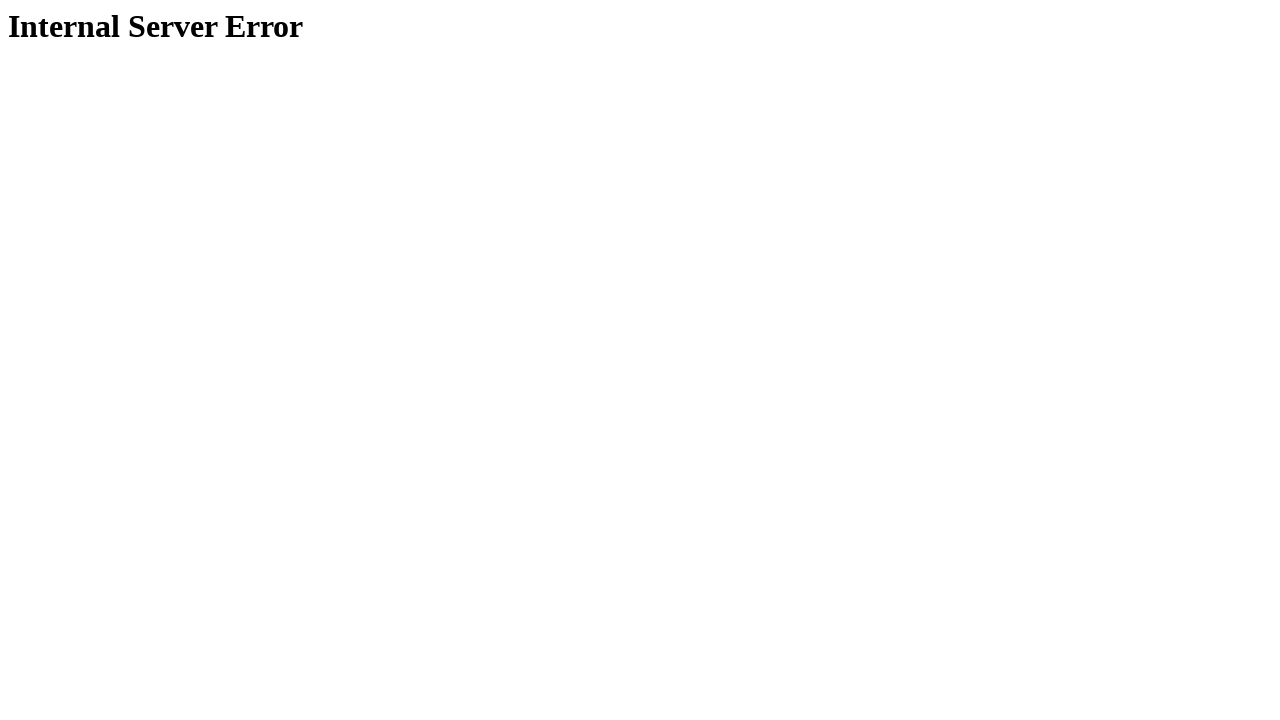